Tests the Minimum Spanning Tree page by entering an invalid node number and clicking the add node button to verify alert behavior.

Starting URL: https://gcallah.github.io/Algocynfas/

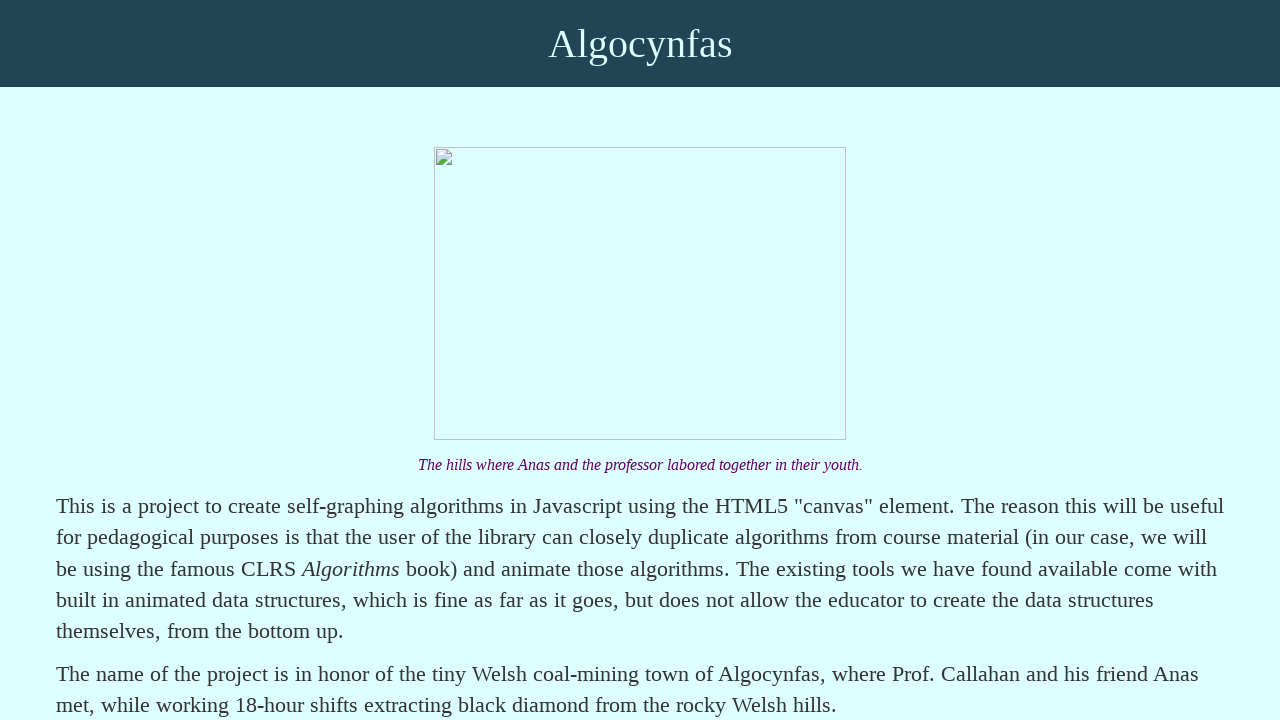

Clicked on 'Find a Minimum Spanning Tree' link at (255, 361) on text=Find a Minimum Spanning Tree
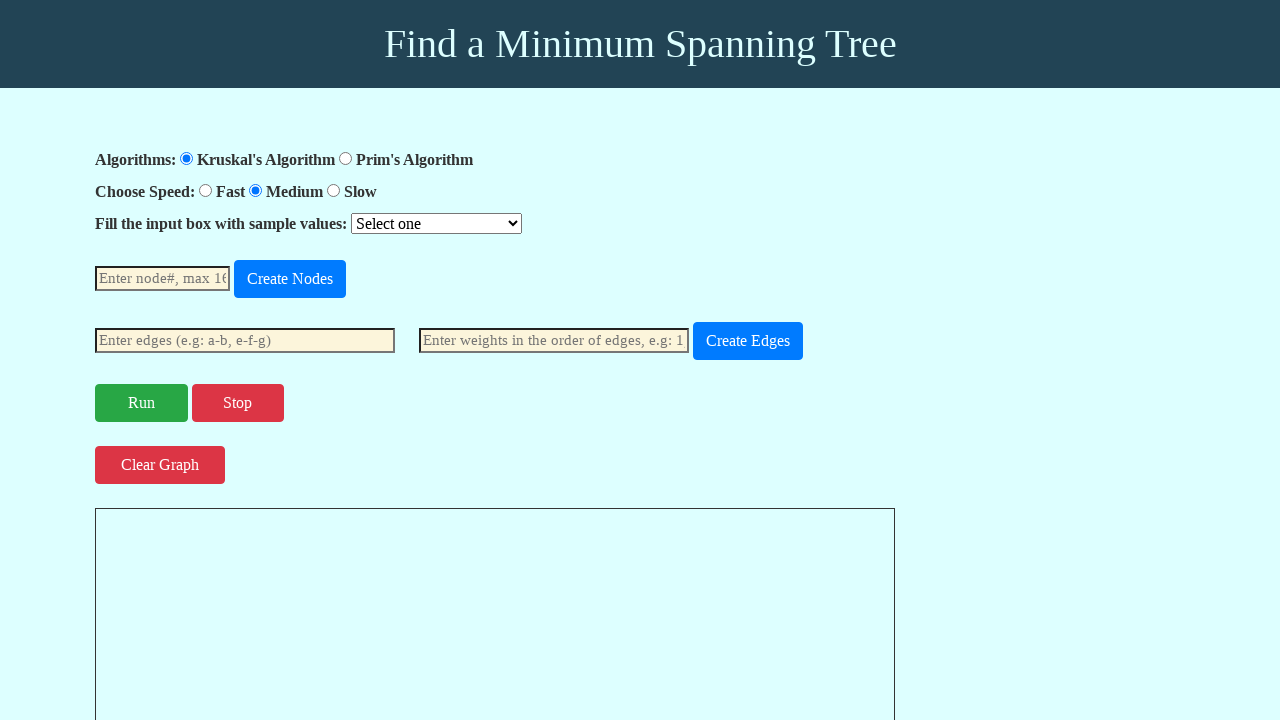

Filled node number field with invalid value '-5' on #nodeNum
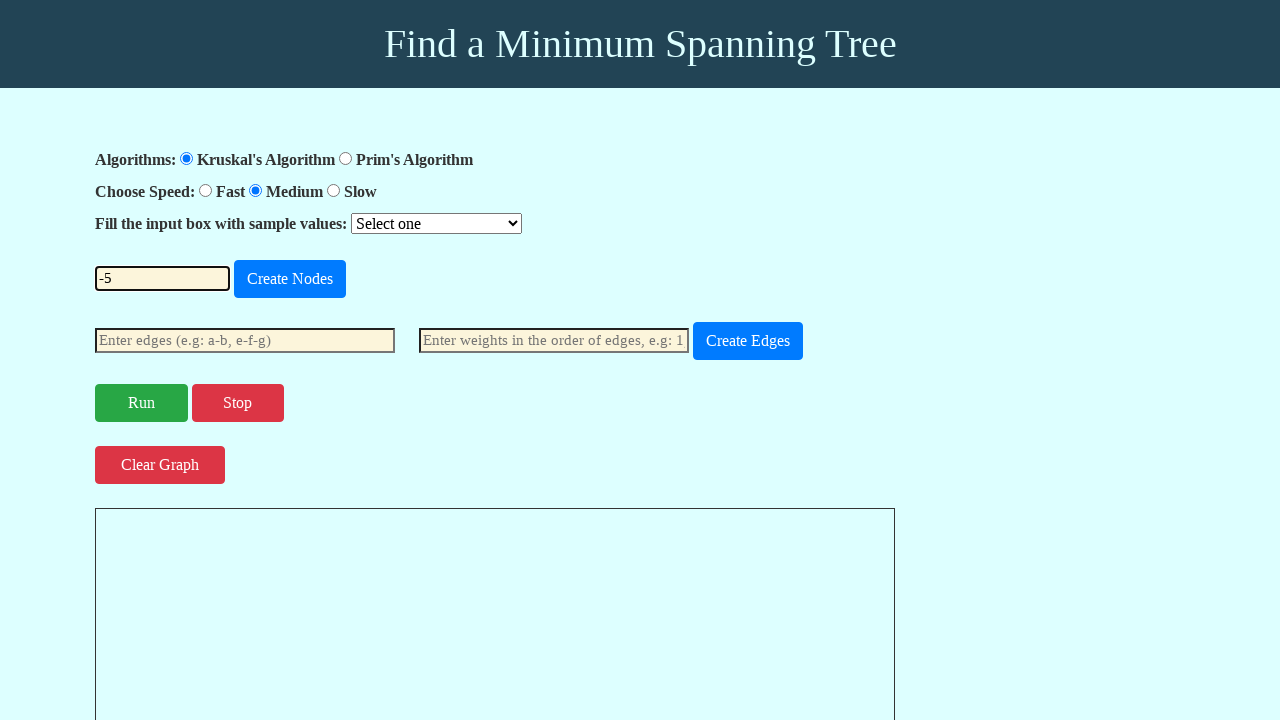

Clicked the add node button at (290, 279) on #add-node-button
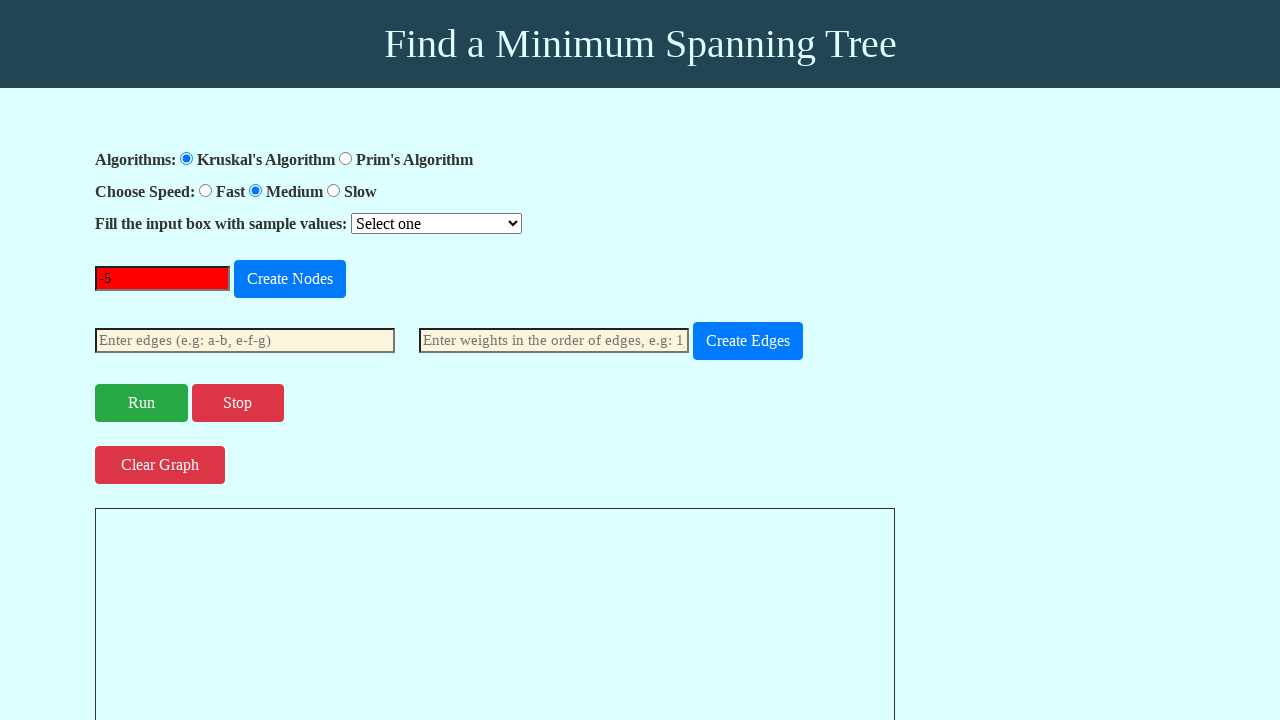

Alert dialog accepted
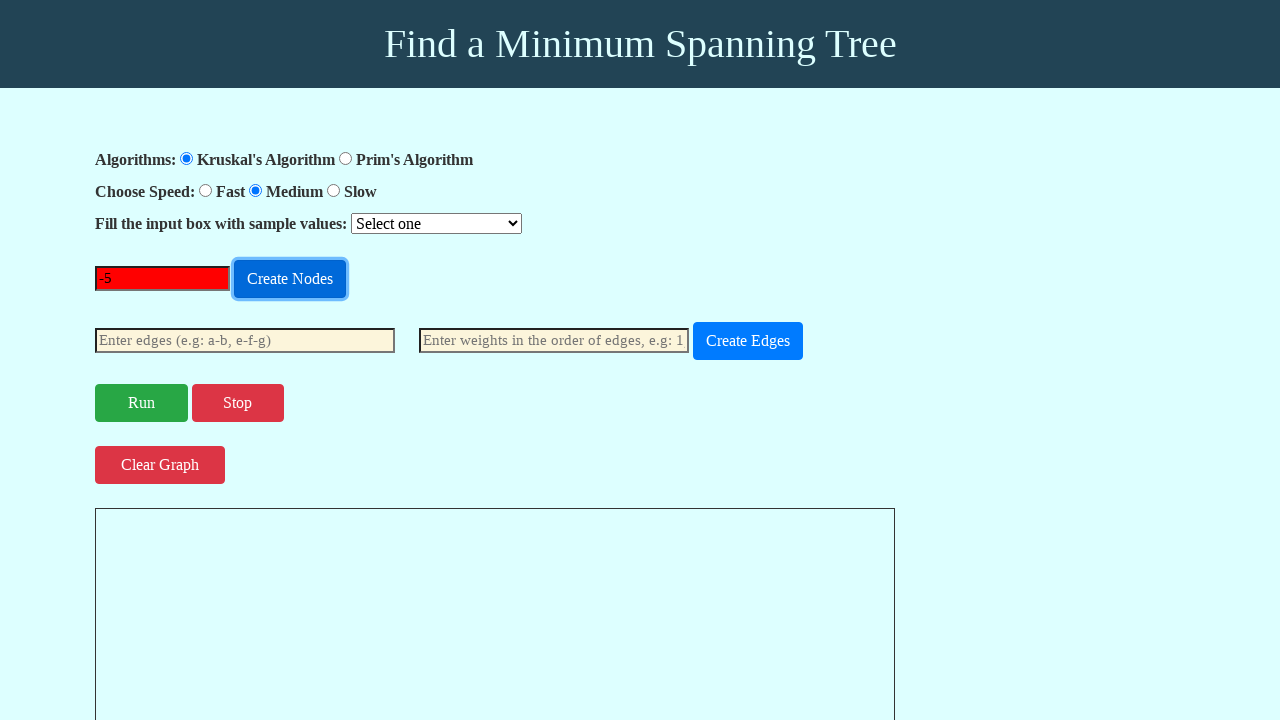

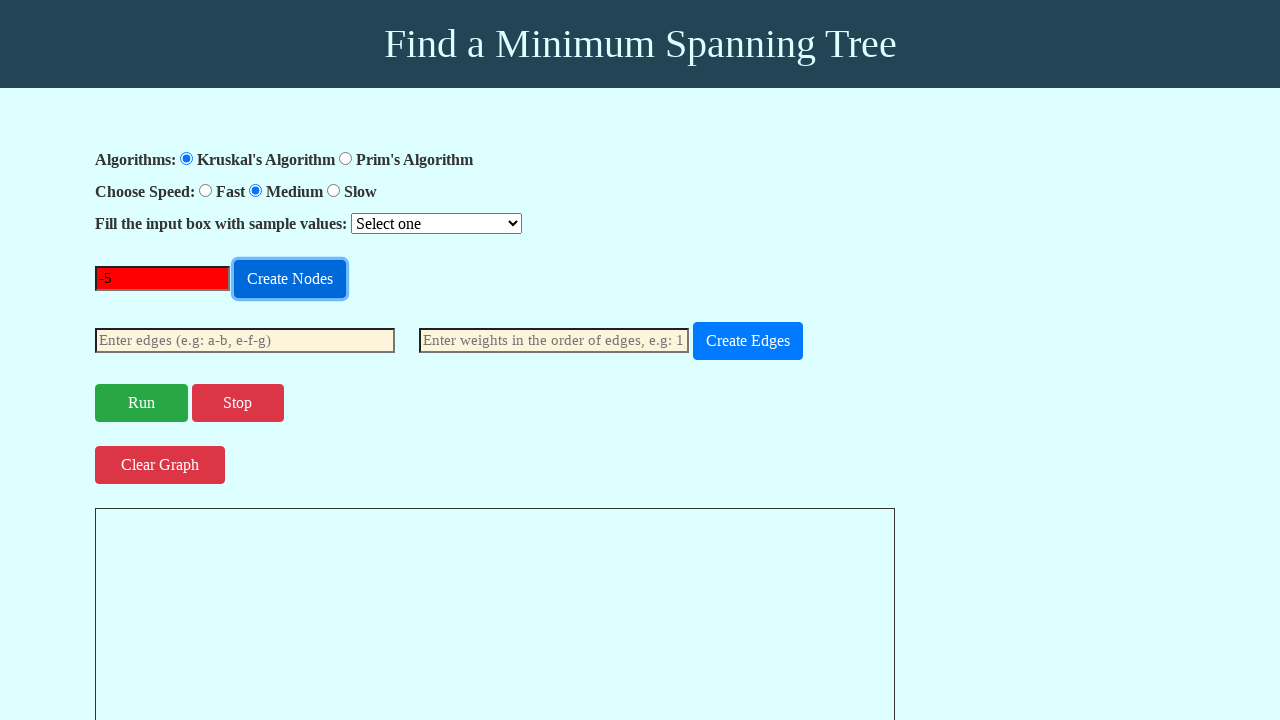